Navigates to The Cat API website and waits for cat images to be visible on the page

Starting URL: https://thecatapi.com/

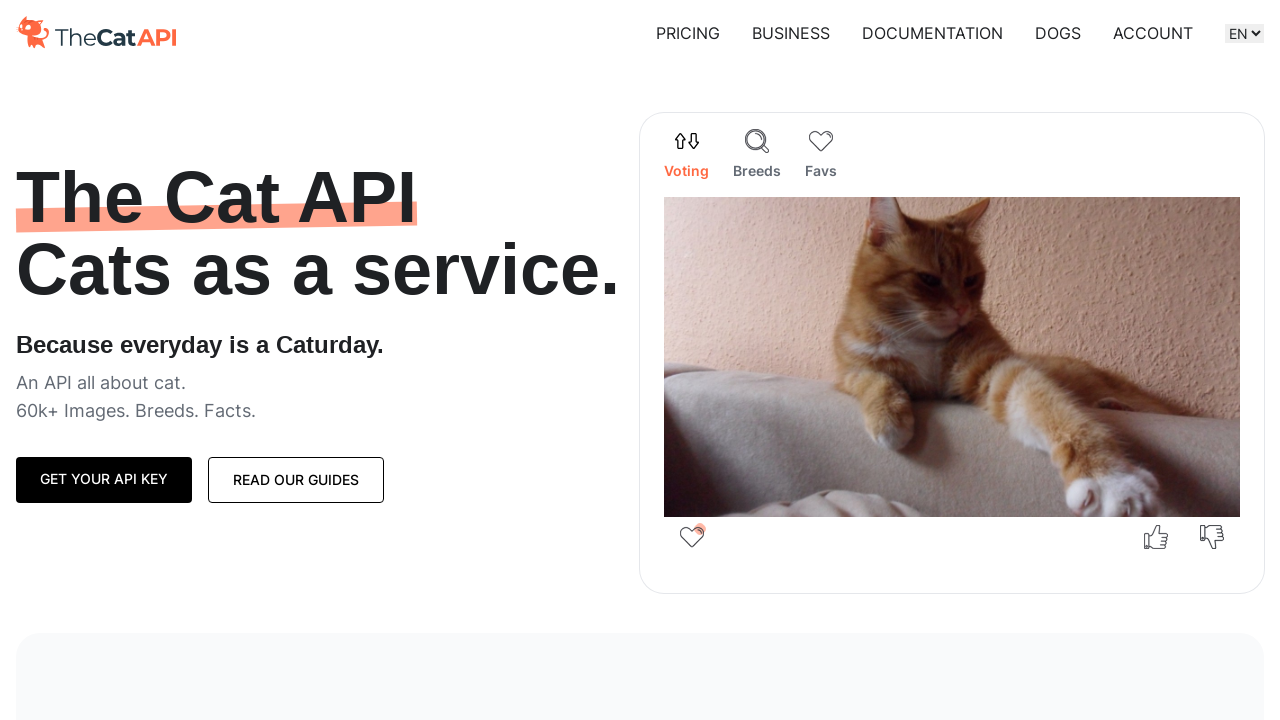

Cat images became visible on The Cat API page
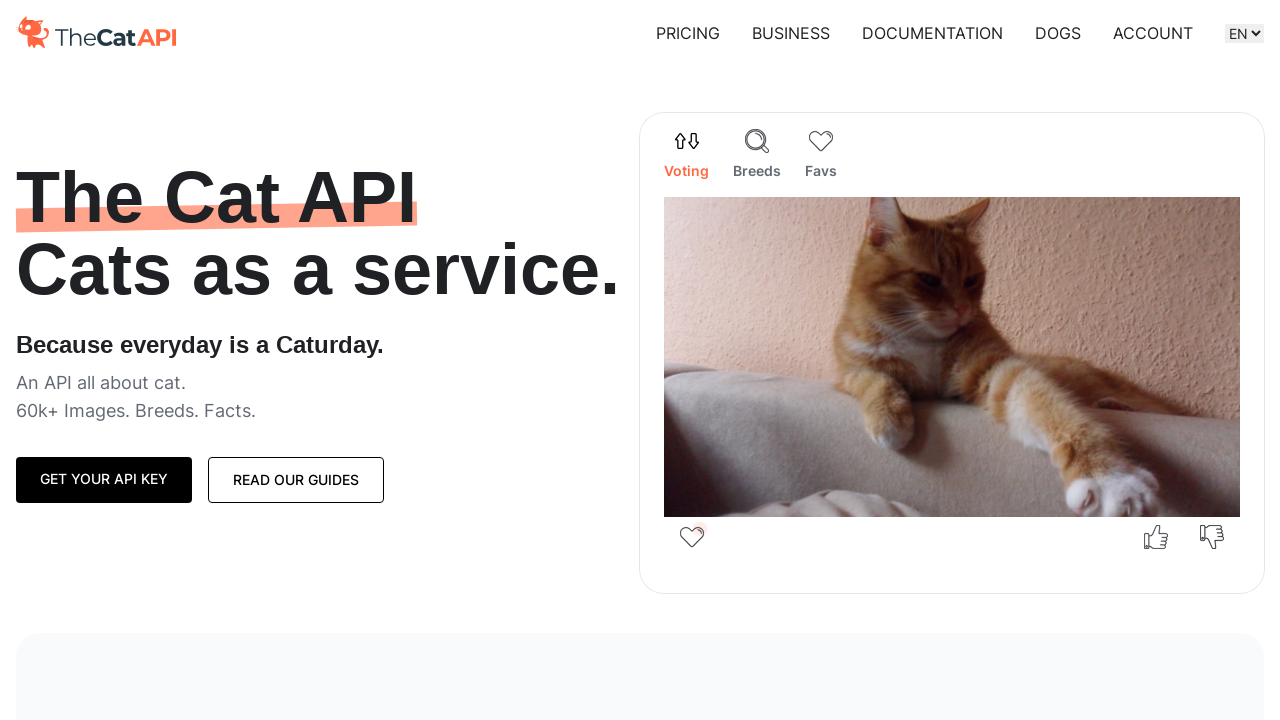

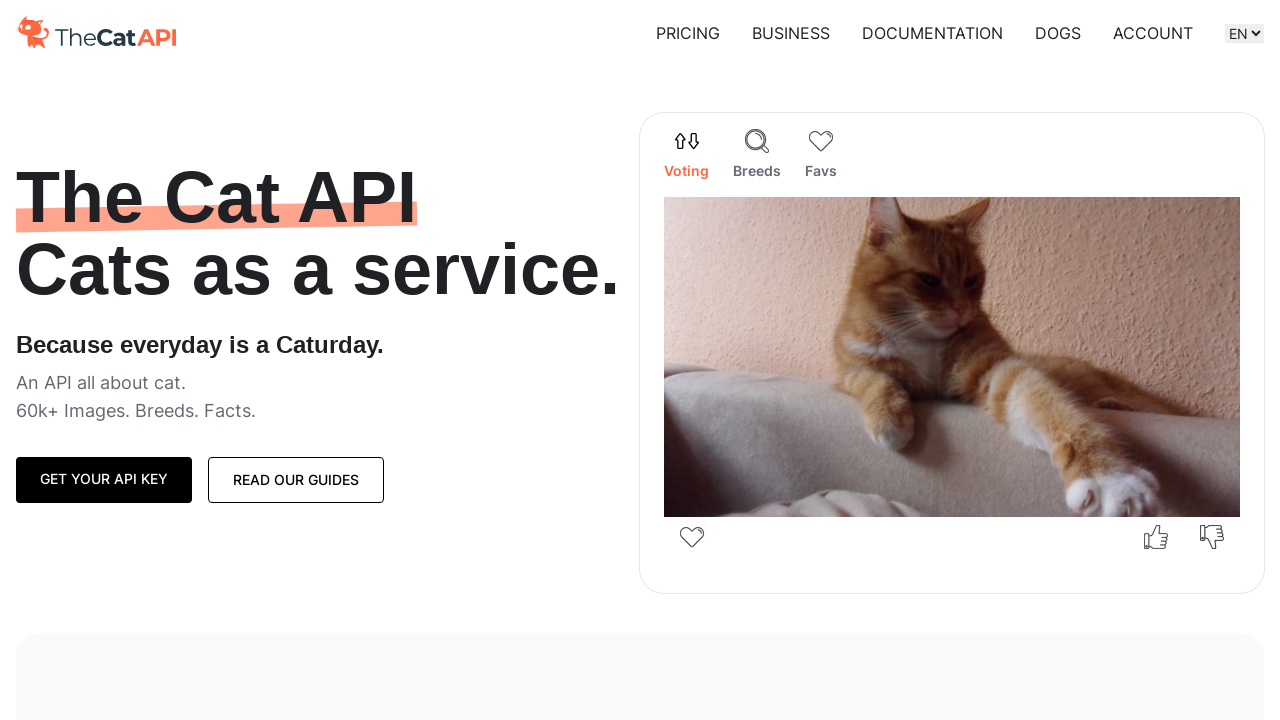